Tests JavaScript alert handling by clicking a button to trigger an alert, then accepting/dismissing the alert dialog on a demo automation testing site.

Starting URL: https://demo.automationtesting.in/Alerts.html

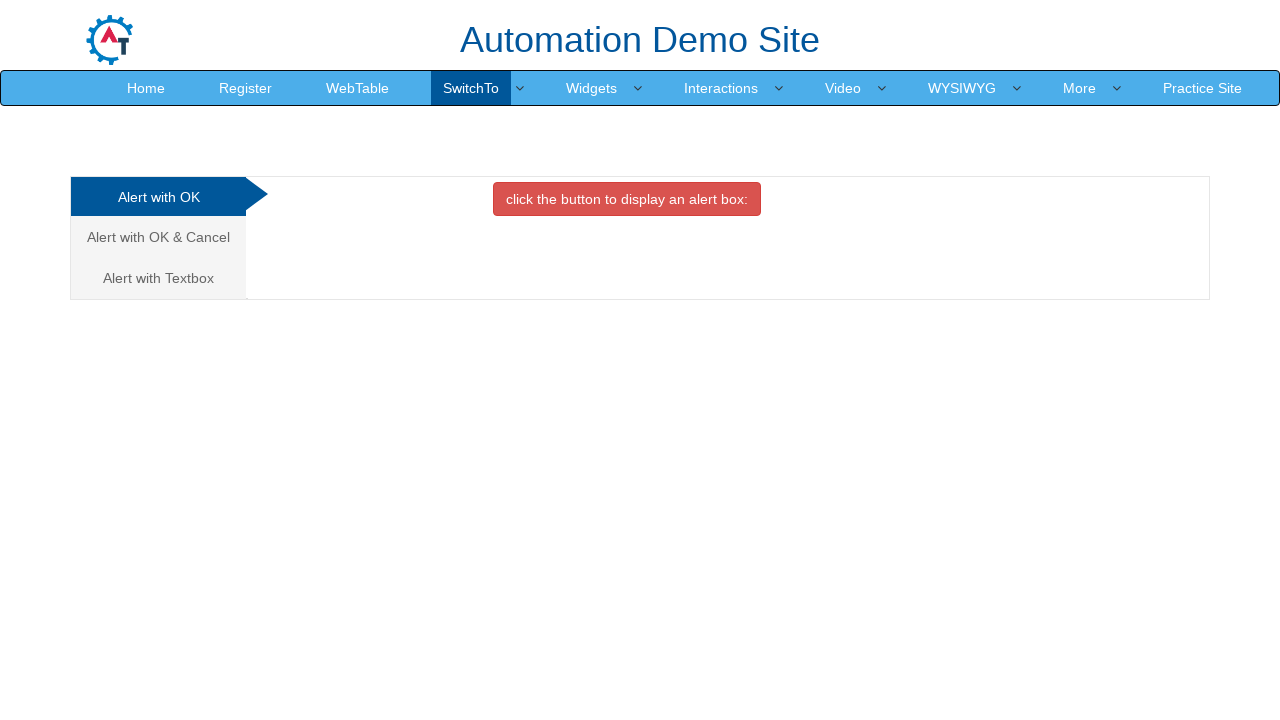

Clicked on the second alert tab (Alert with OK & Cancel) at (158, 237) on (//a[@class='analystic'])[2]
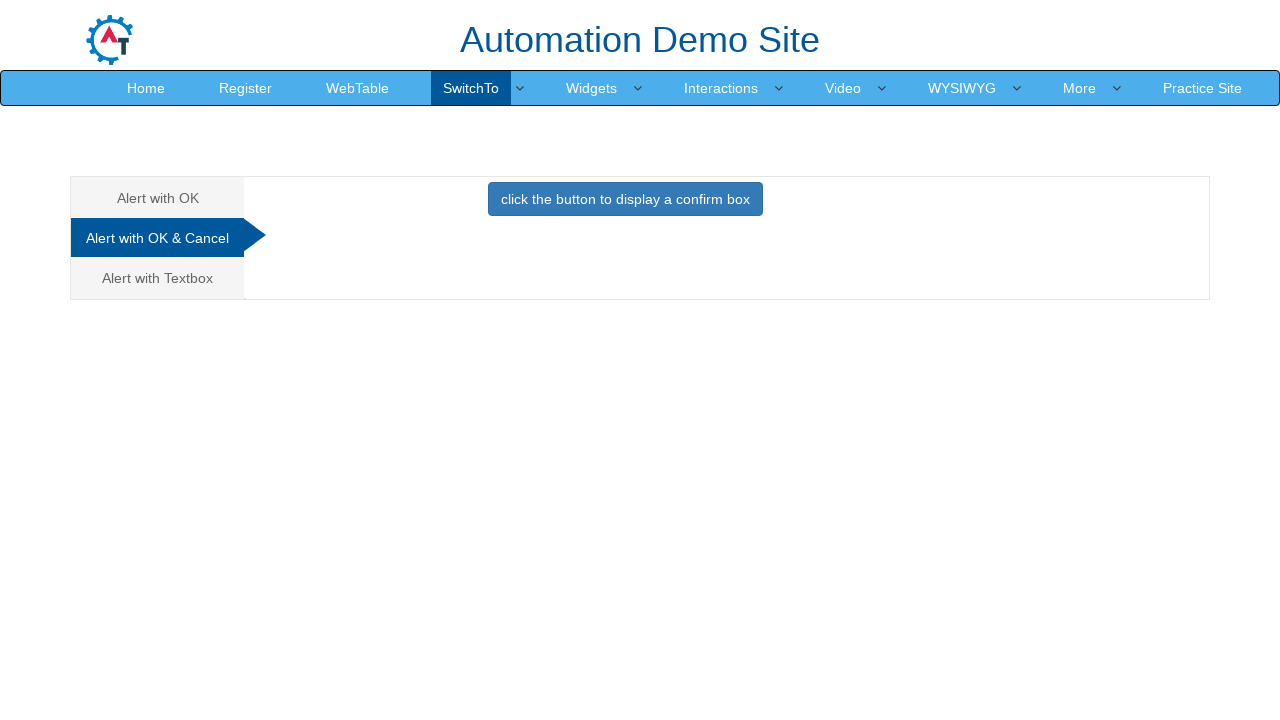

Clicked the button to trigger the confirm alert dialog at (625, 199) on .btn.btn-primary
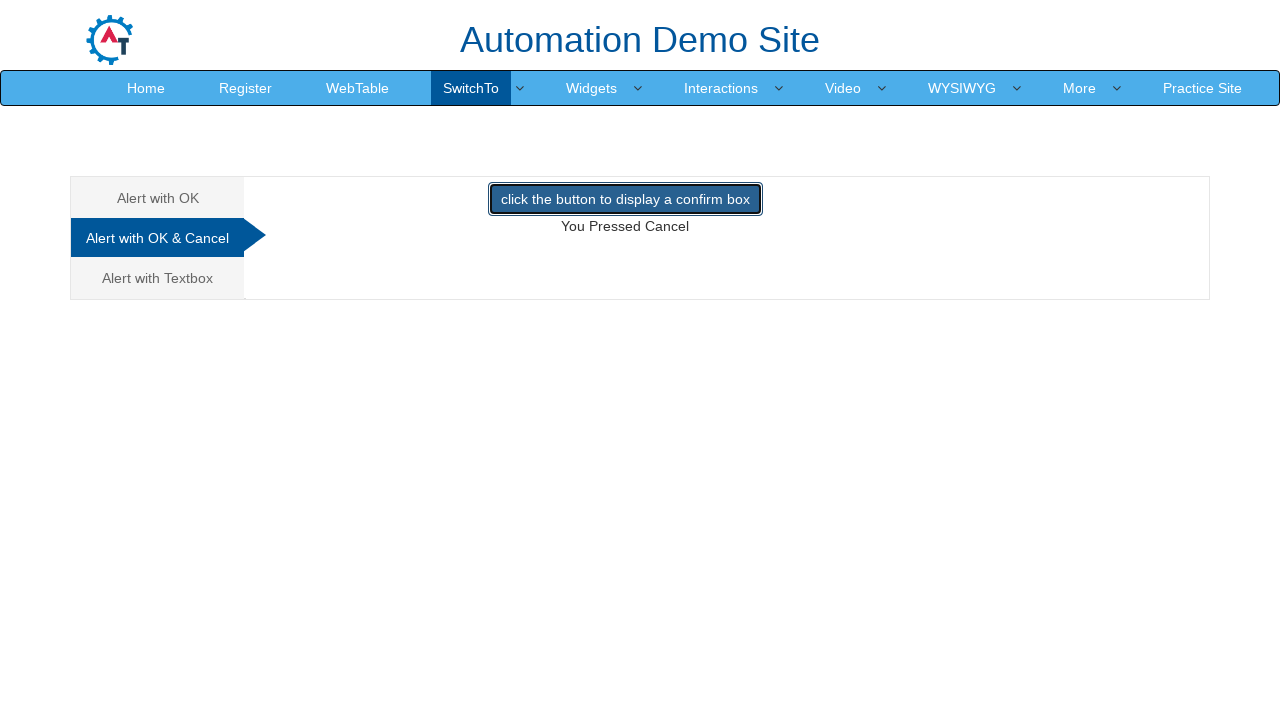

Set up dialog handler to accept the alert
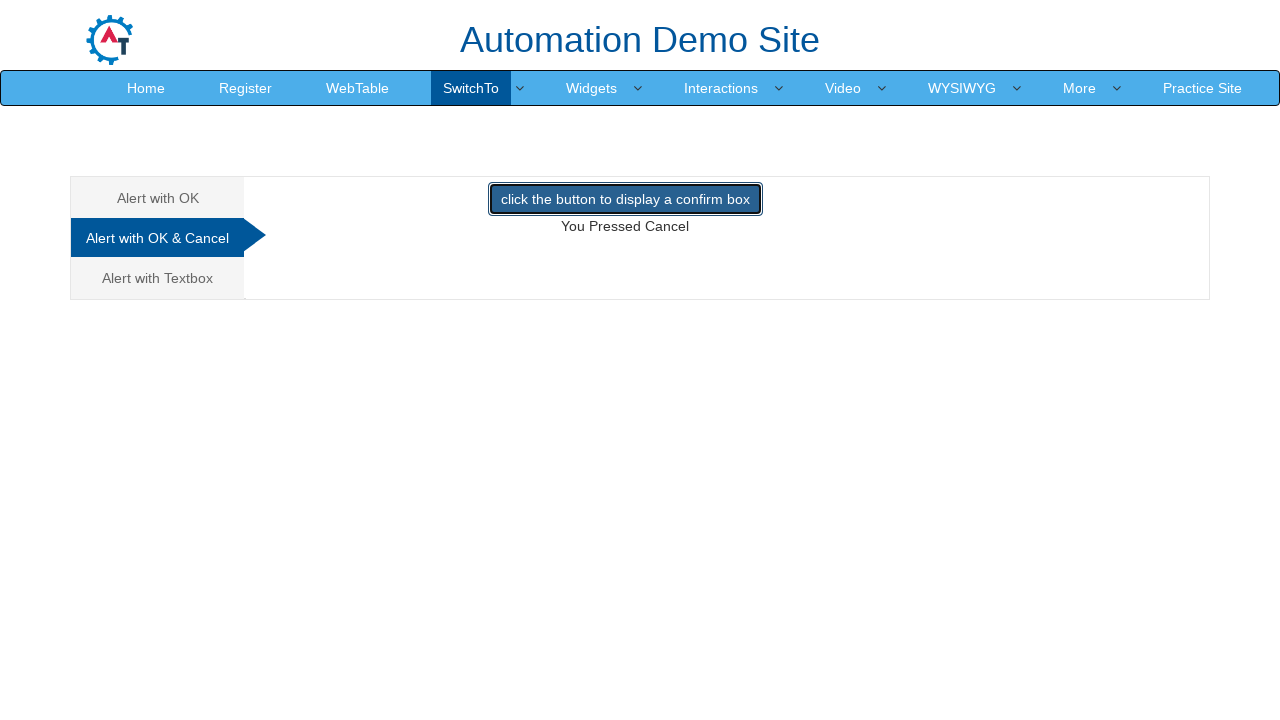

Waited 1 second for alert interaction to complete
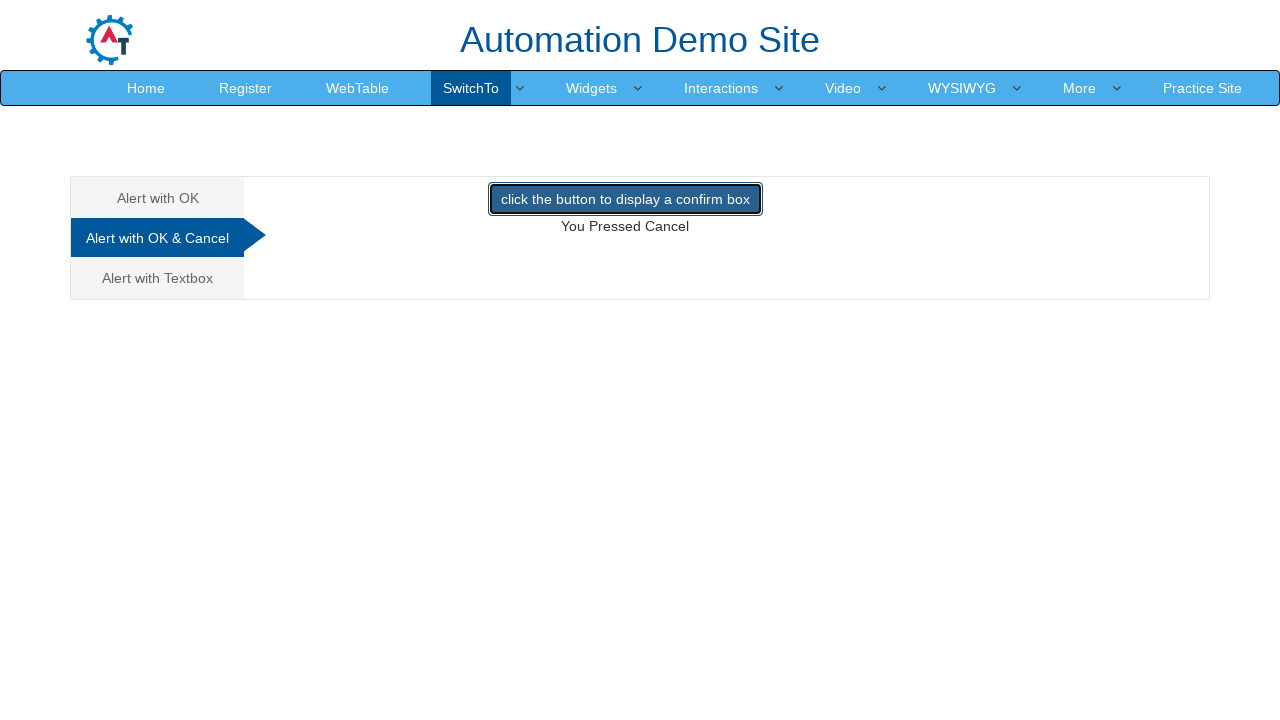

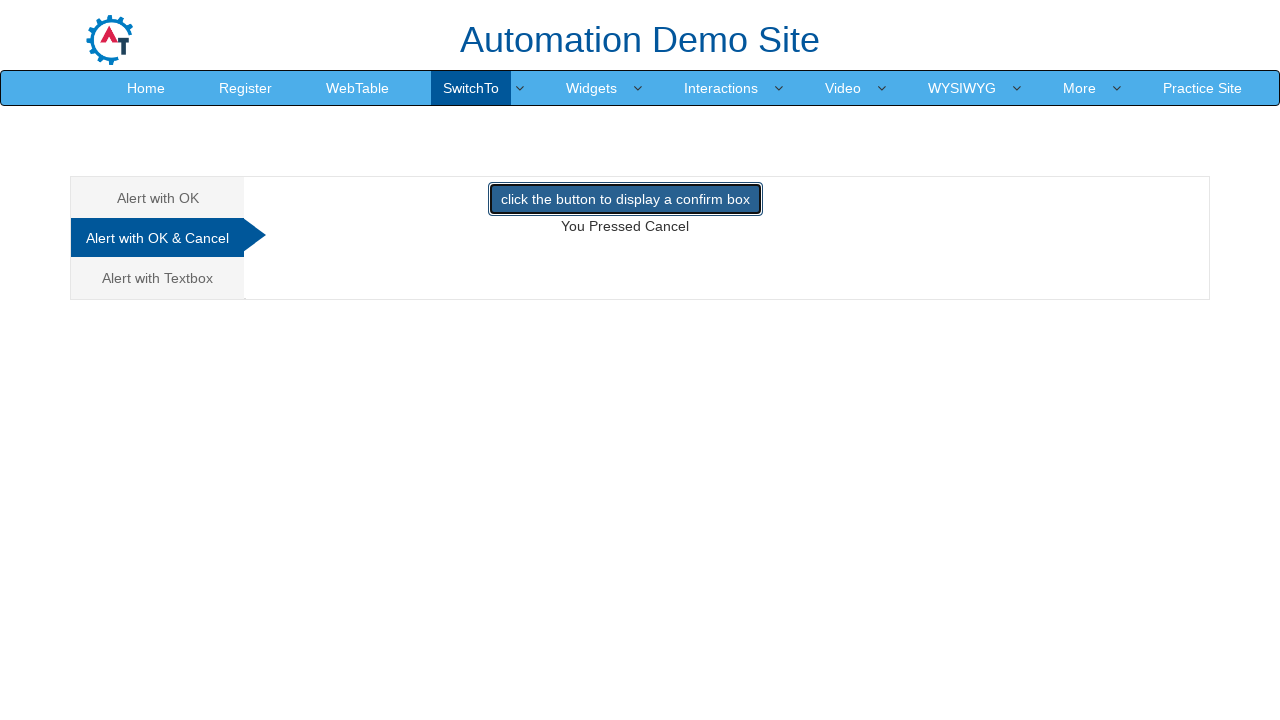